Tests checkbox functionality on a dropdown practice page by verifying a checkbox is initially unselected, then clicking it to select it

Starting URL: https://rahulshettyacademy.com/dropdownsPractise/

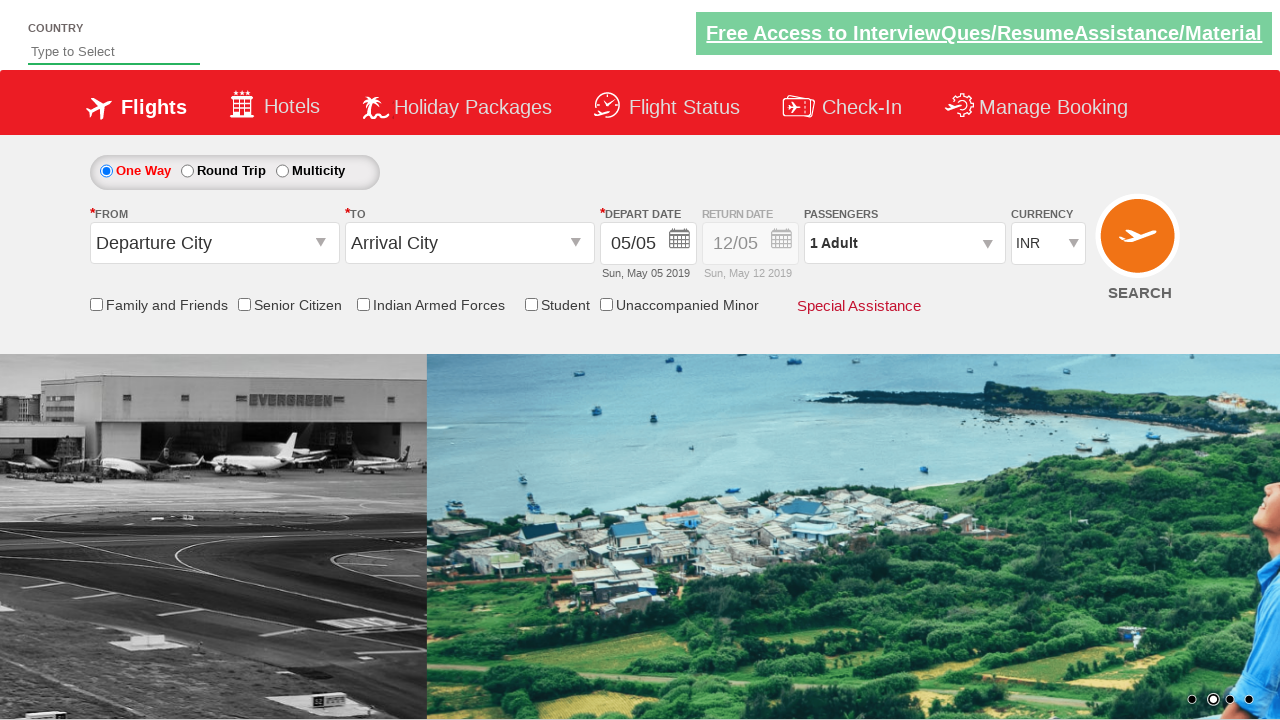

Located the 'friends and family' checkbox element
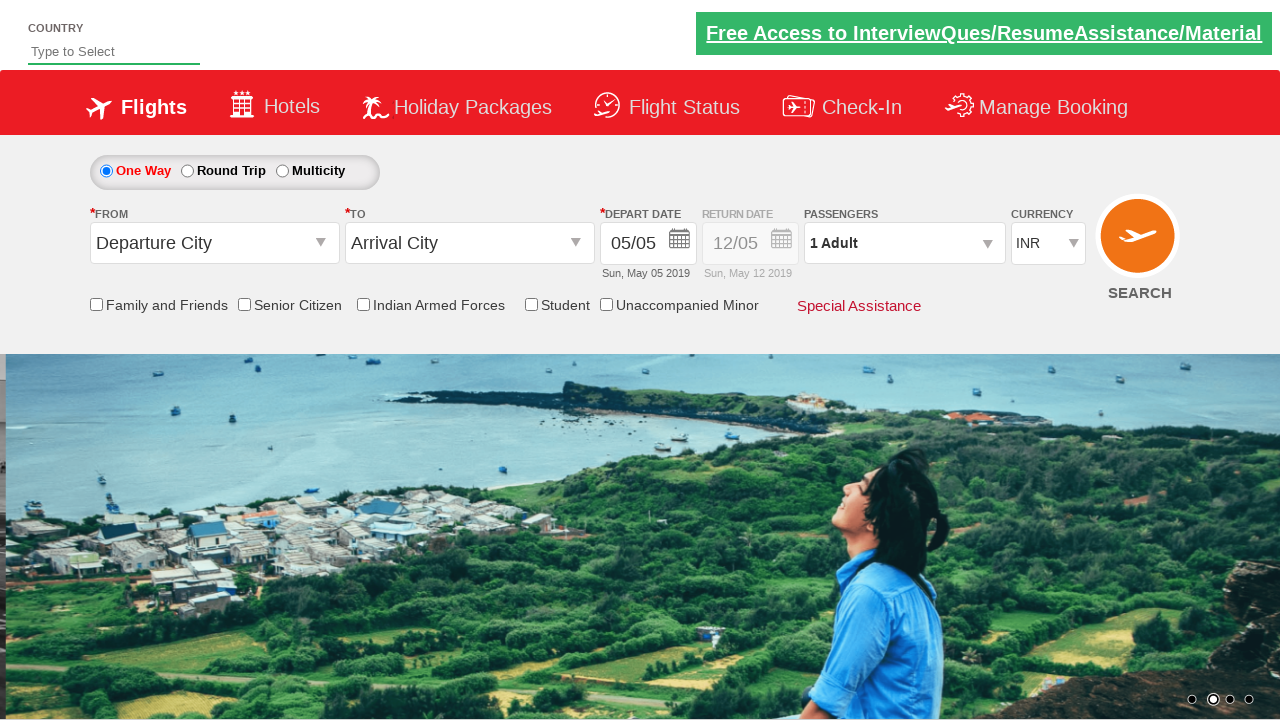

Verified checkbox is unselected initially
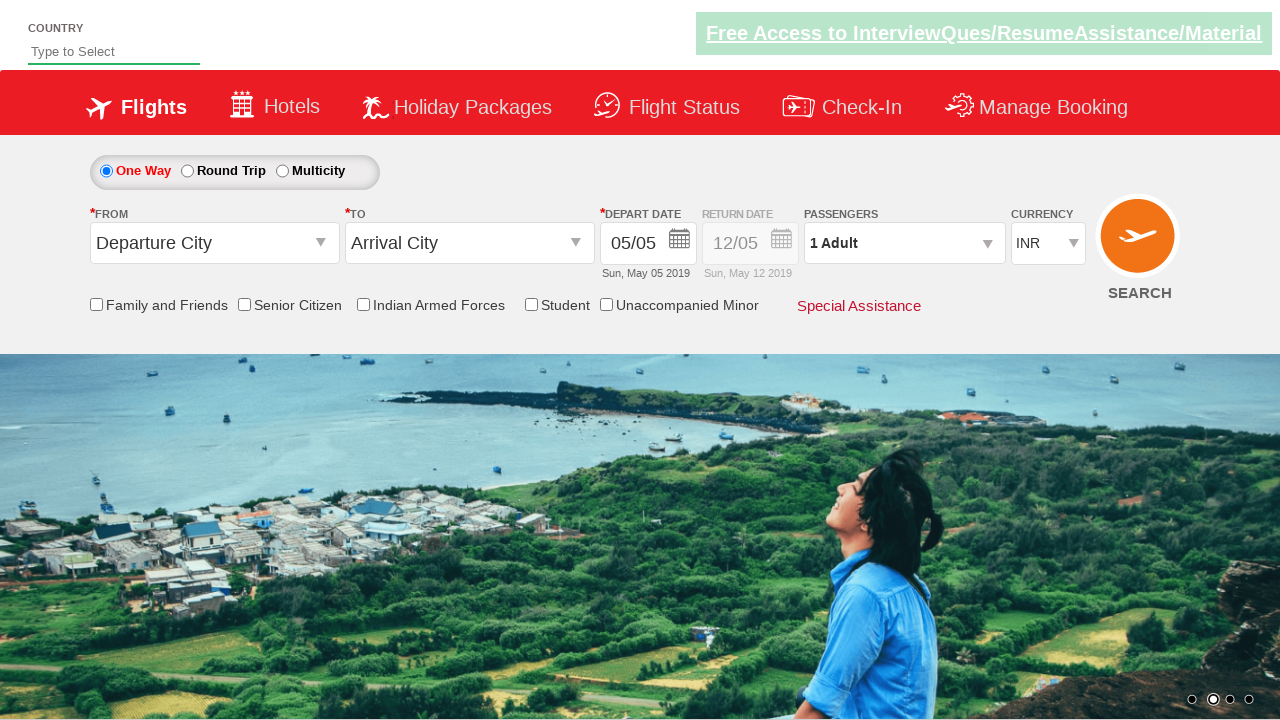

Clicked the 'friends and family' checkbox to select it at (96, 304) on #ctl00_mainContent_chk_friendsandfamily
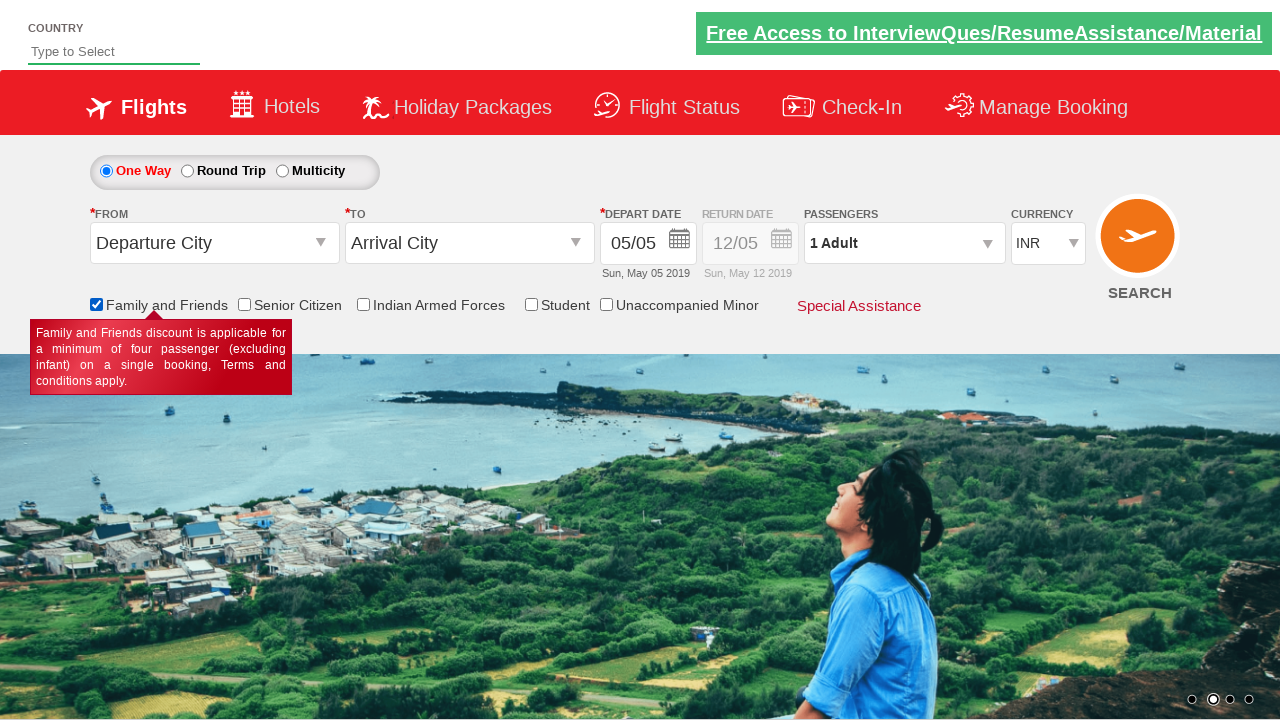

Verified checkbox is now selected after clicking
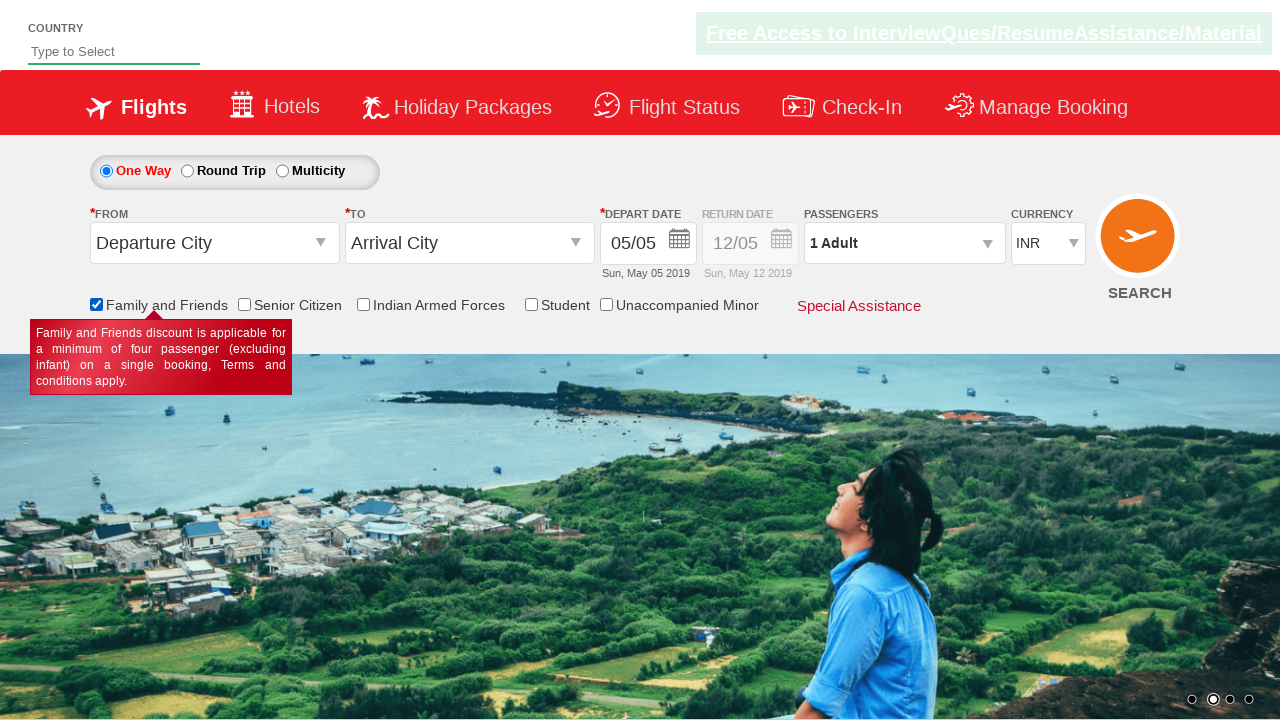

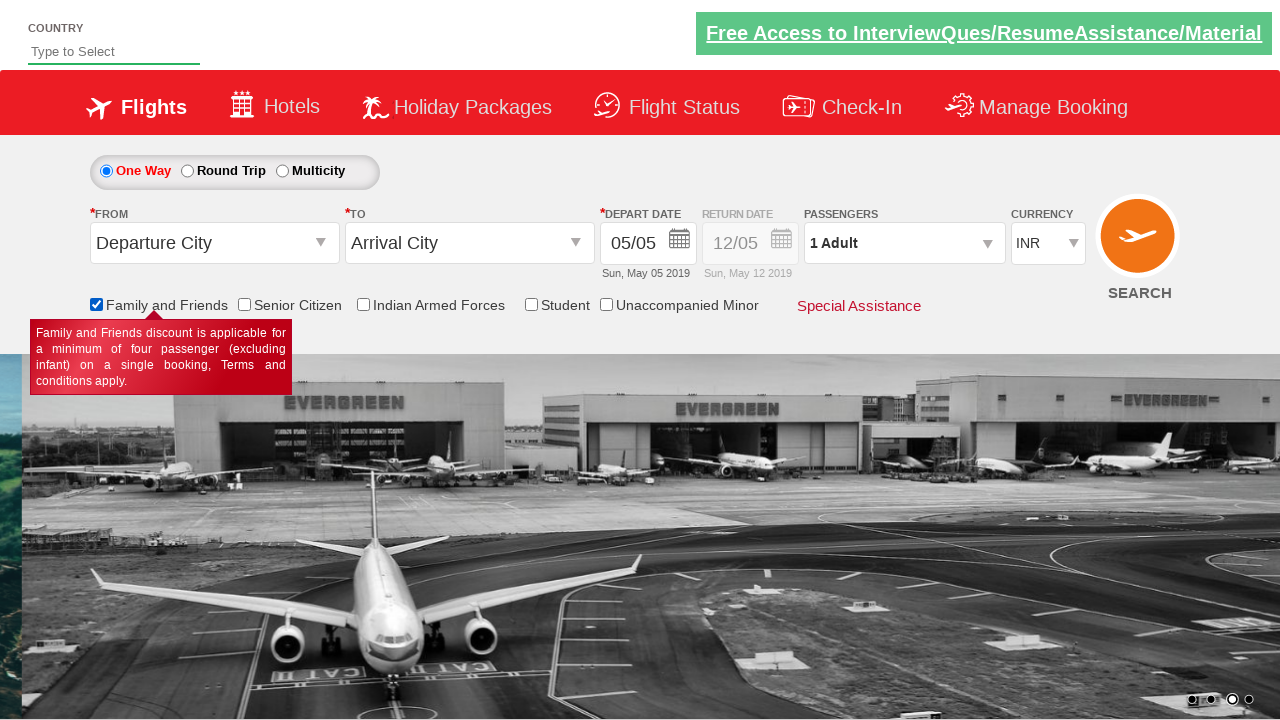